Tests dynamic loading functionality by clicking a Start button and waiting for the hidden content to become visible, verifying it displays "Hello World!"

Starting URL: https://the-internet.herokuapp.com/dynamic_loading/1

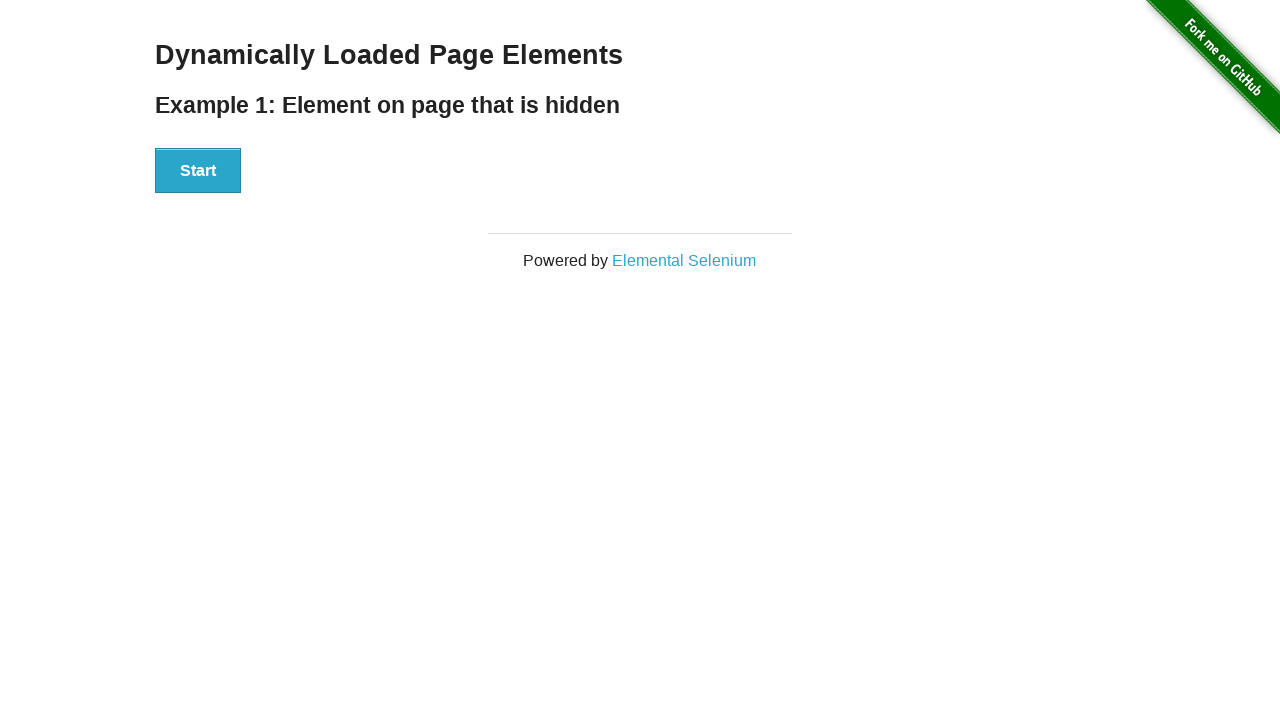

Clicked the Start button to trigger dynamic loading at (198, 171) on xpath=//button[.='Start']
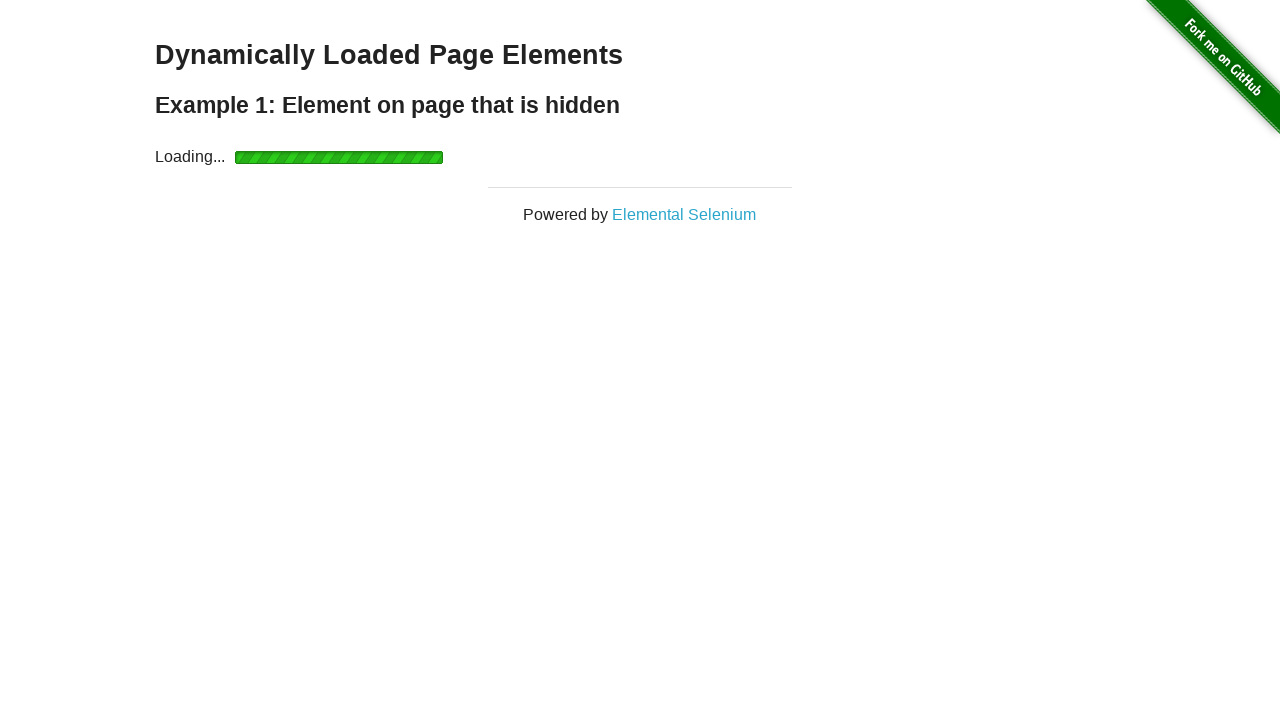

Waited for dynamically loaded content to become visible
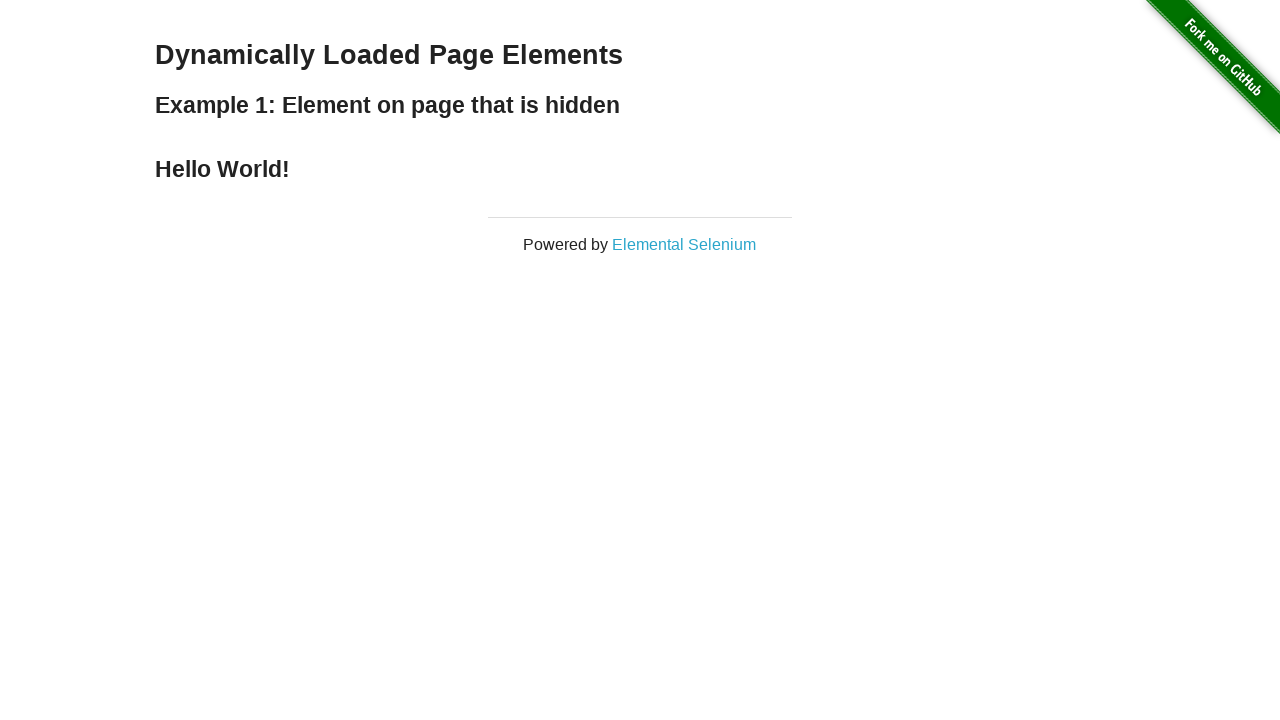

Retrieved text content from loaded element
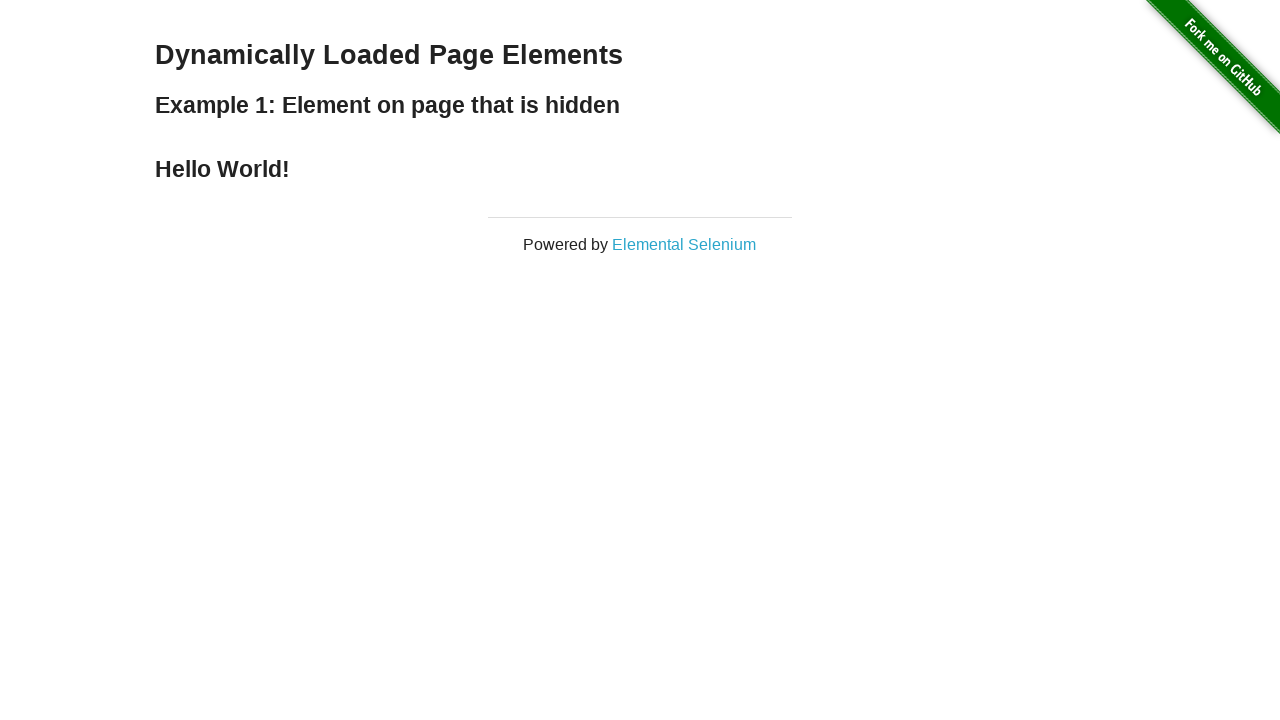

Verified loaded content displays 'Hello World!'
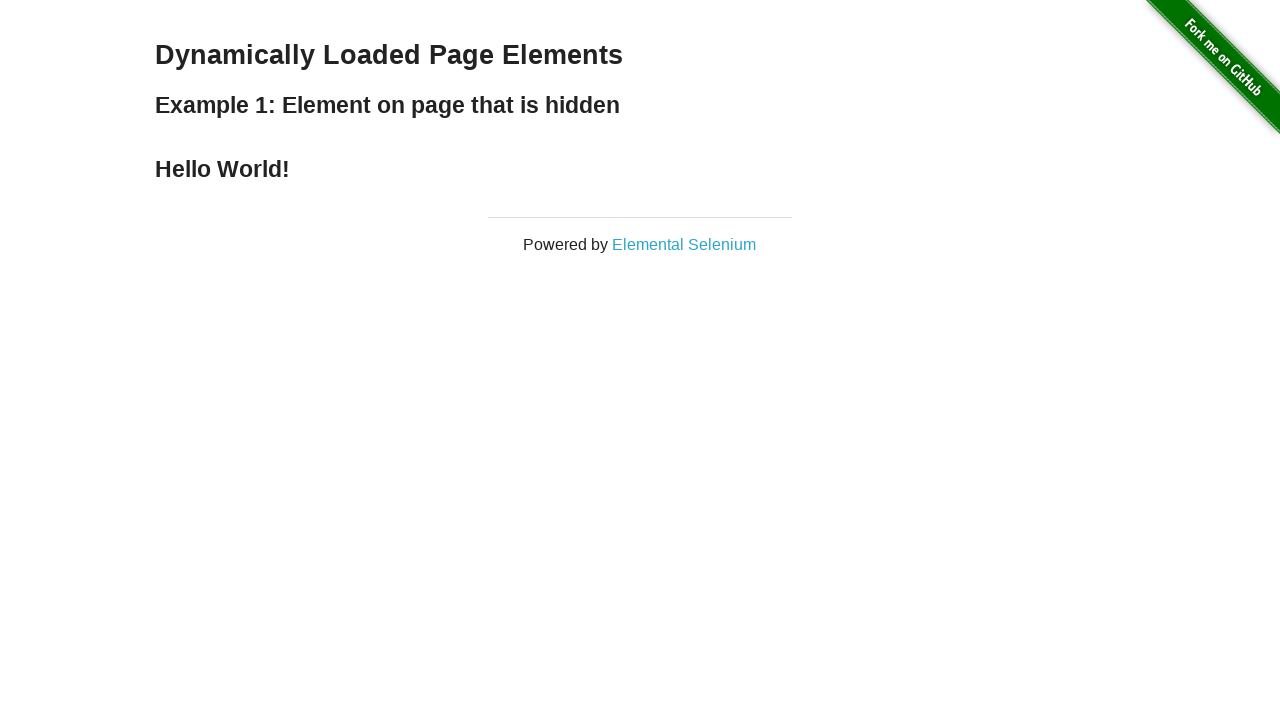

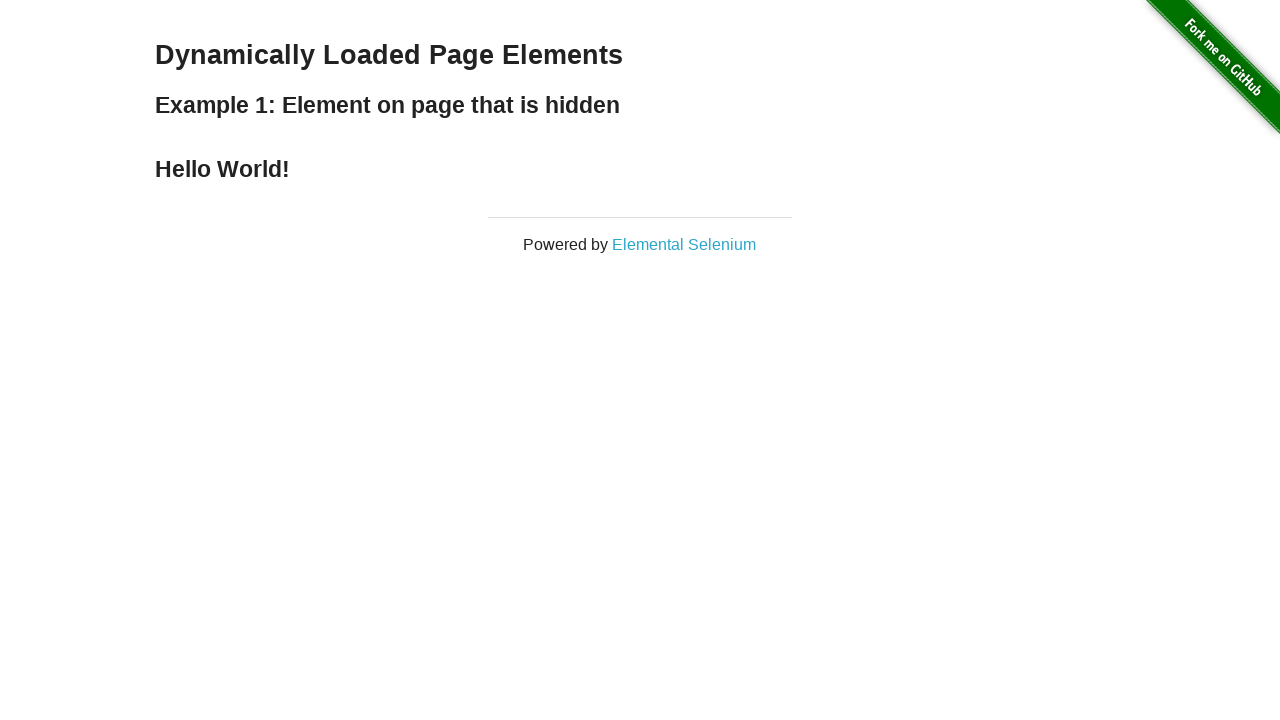